Navigates to a Selenium practice form and fills in a mobile number field

Starting URL: https://www.tutorialspoint.com/selenium/practice/selenium_automation_practice.php

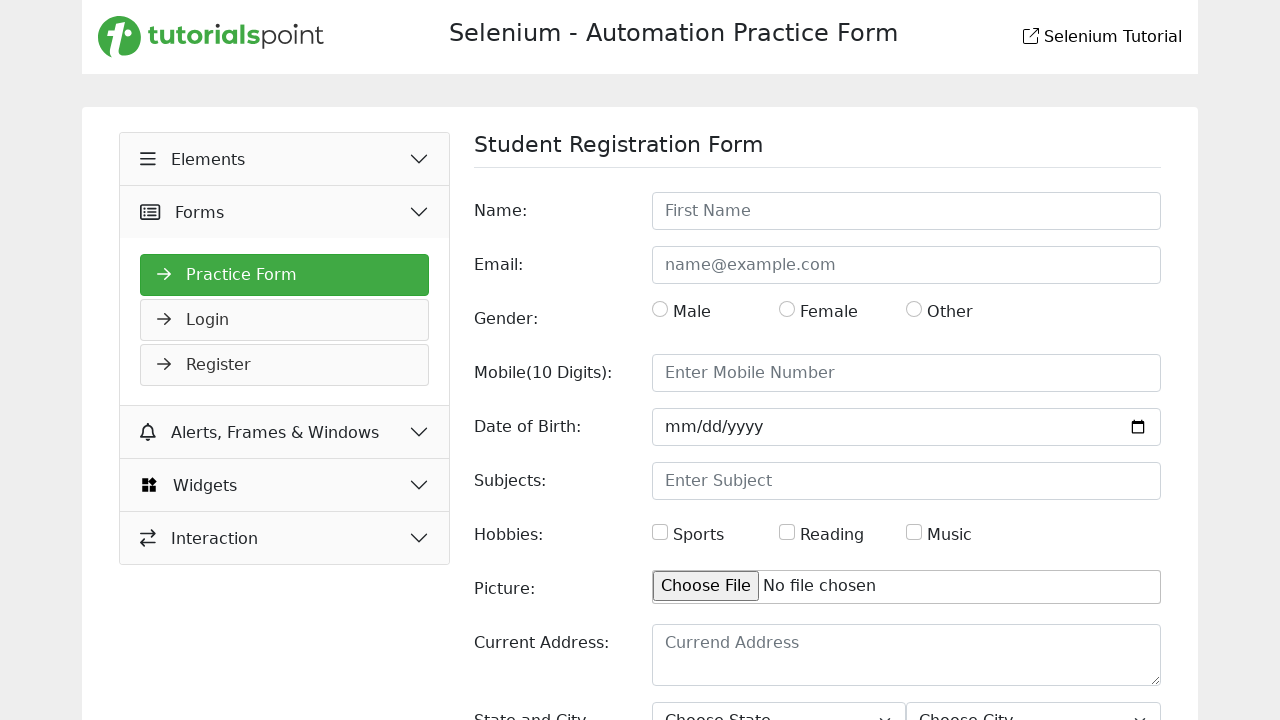

Navigated to Selenium practice form URL
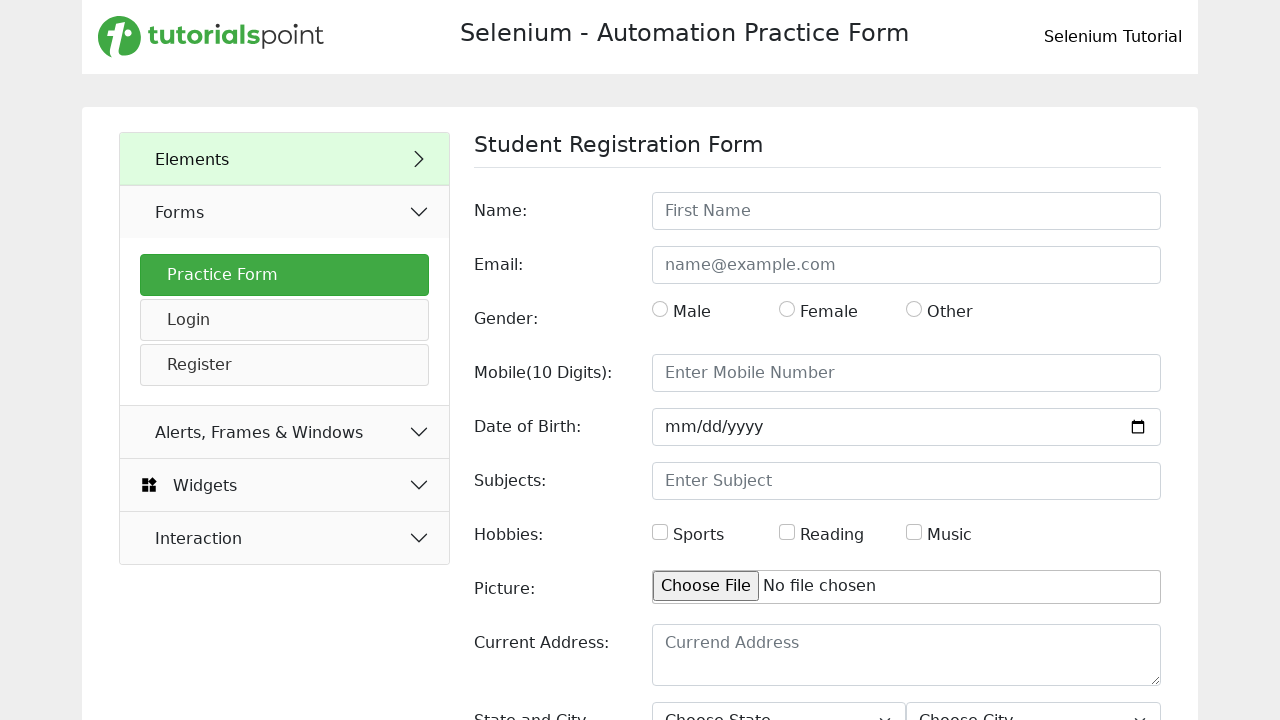

Filled mobile number field with '01701739752' on input[name='mobile']
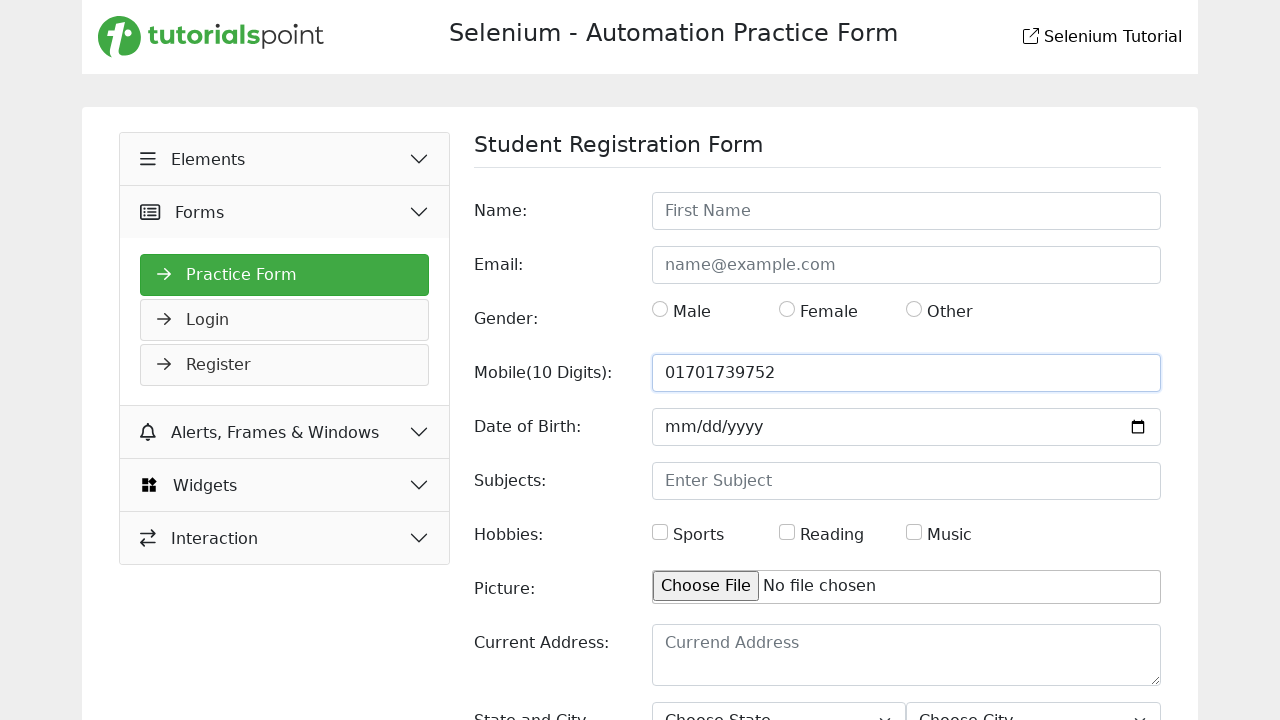

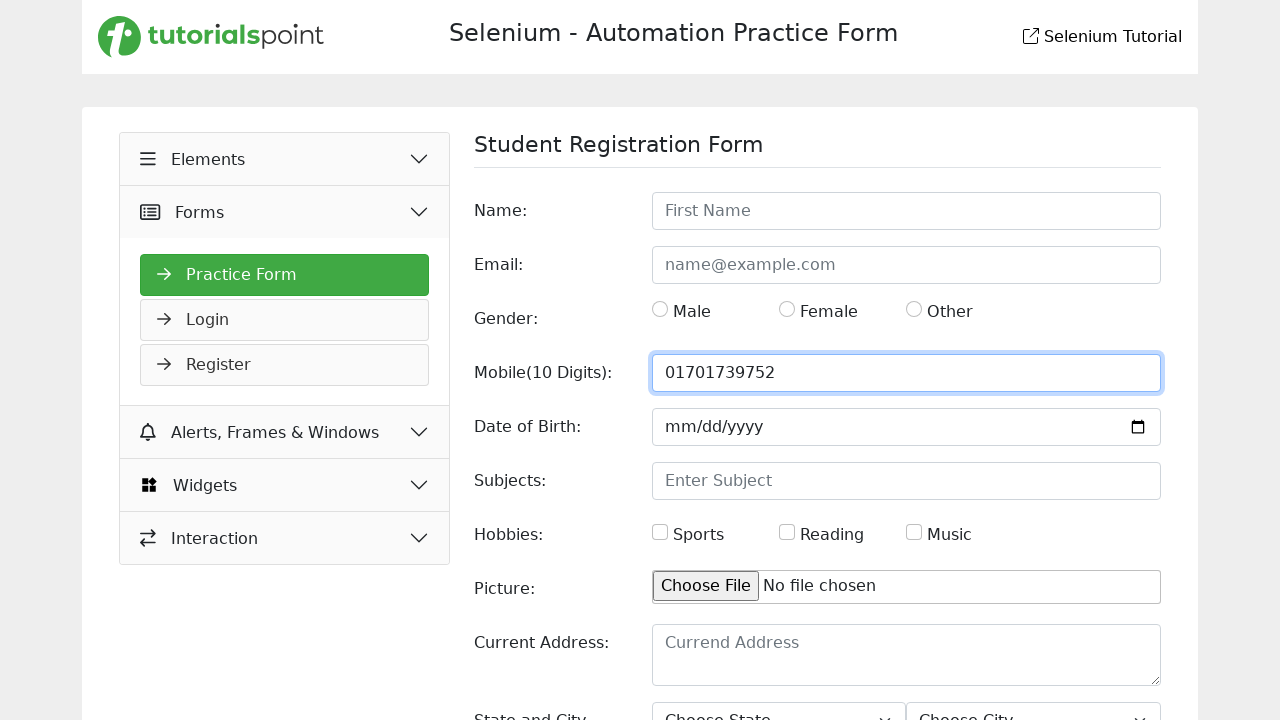